Tests a jQuery UI price range slider by dragging the minimum slider handle to the right and the maximum slider handle to the left to adjust the price range.

Starting URL: https://www.jqueryscript.net/demo/Price-Range-Slider-jQuery-UI/

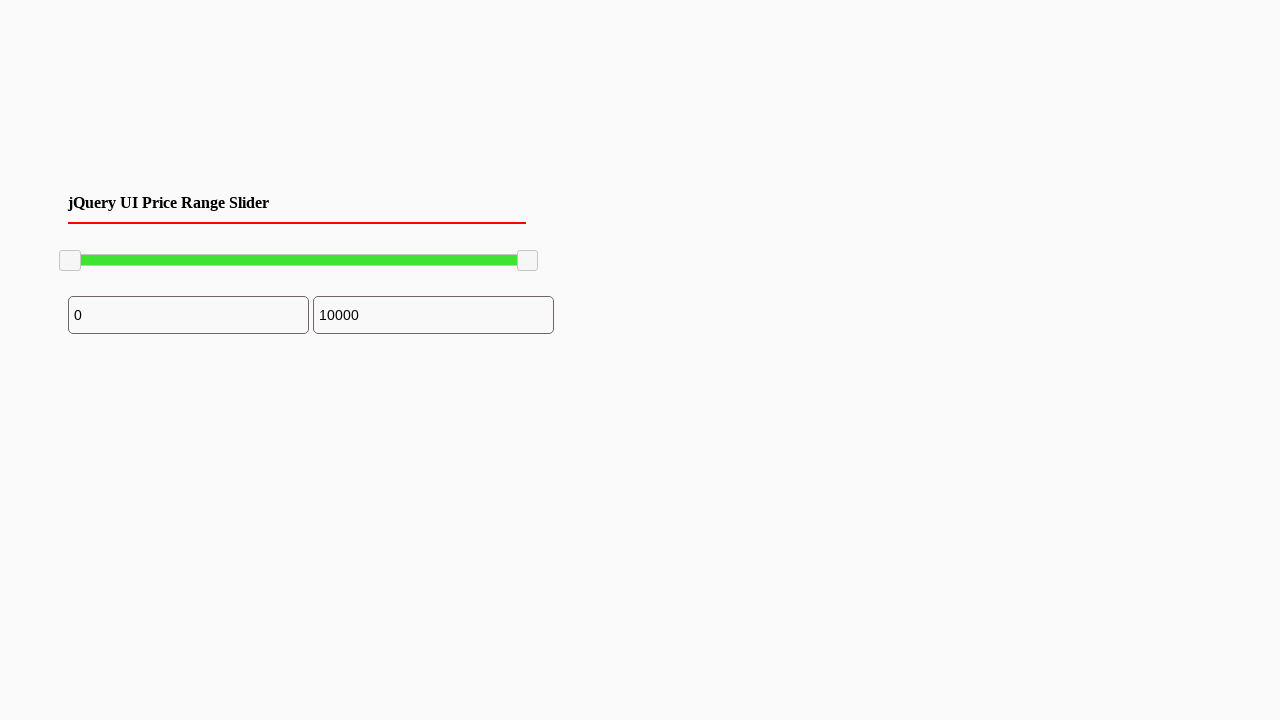

Waited for jQuery UI slider to be visible
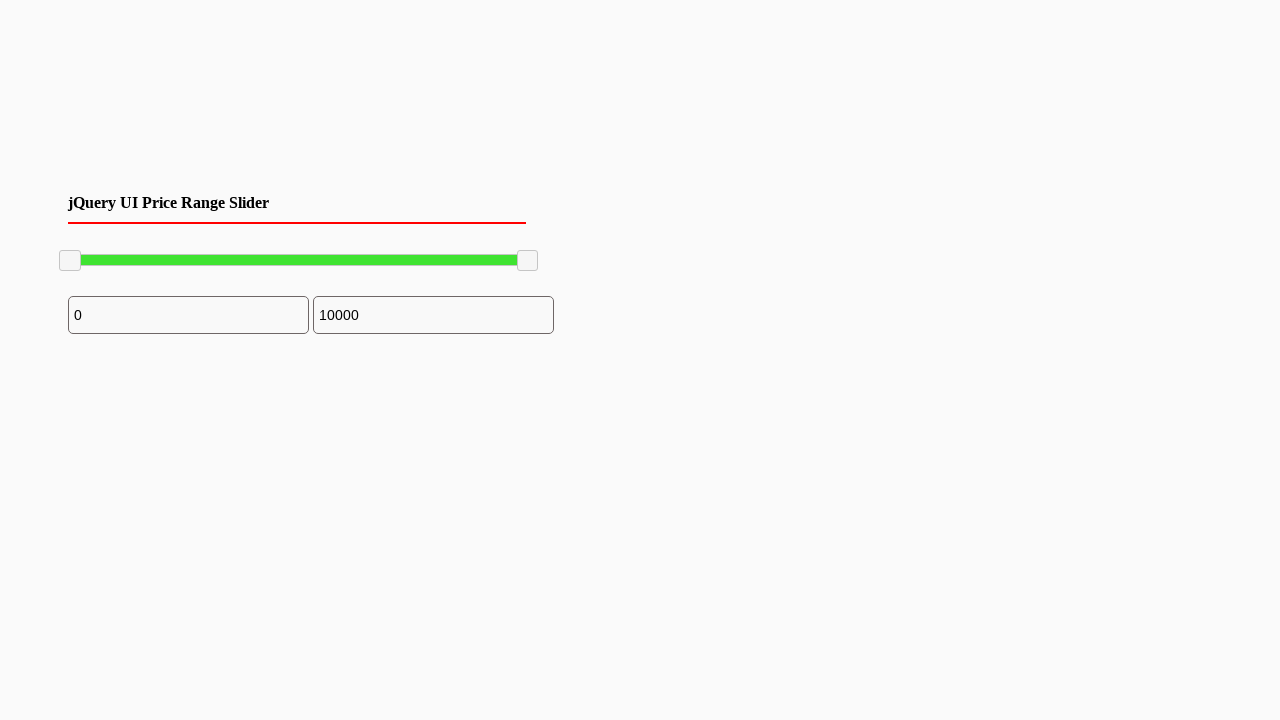

Located the minimum slider handle
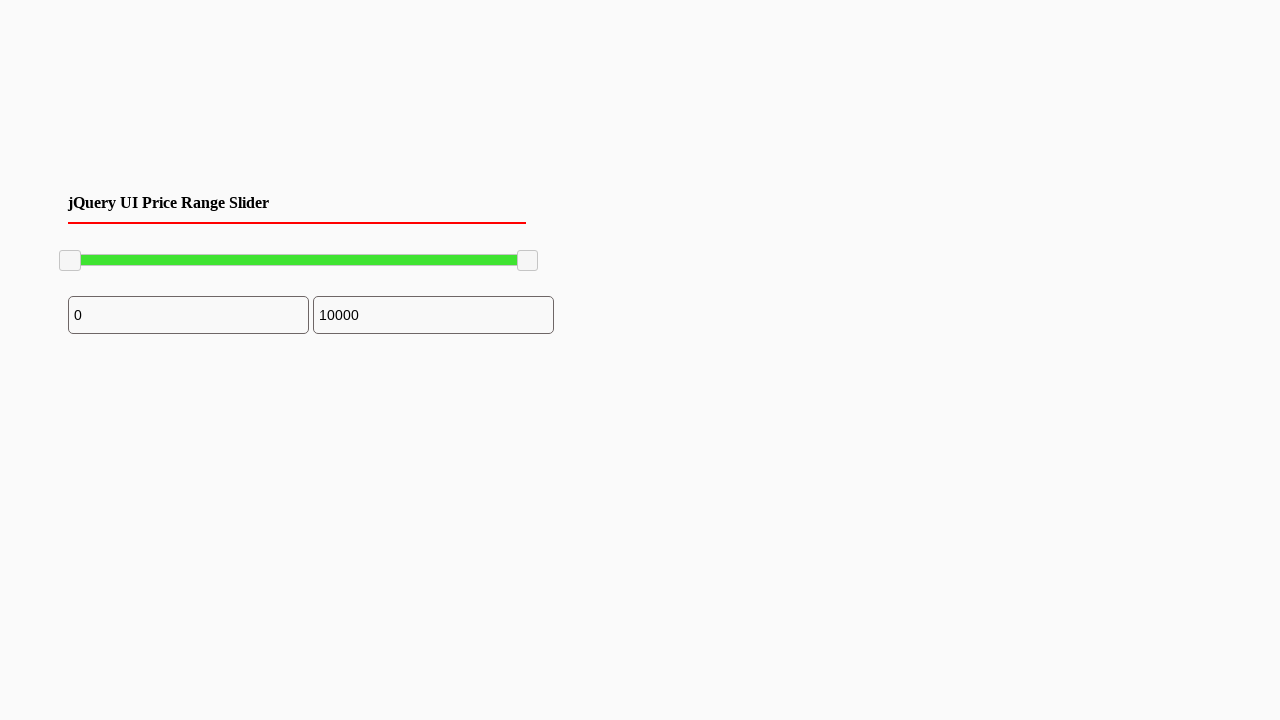

Dragged minimum slider handle to the right by 100 pixels at (160, 251)
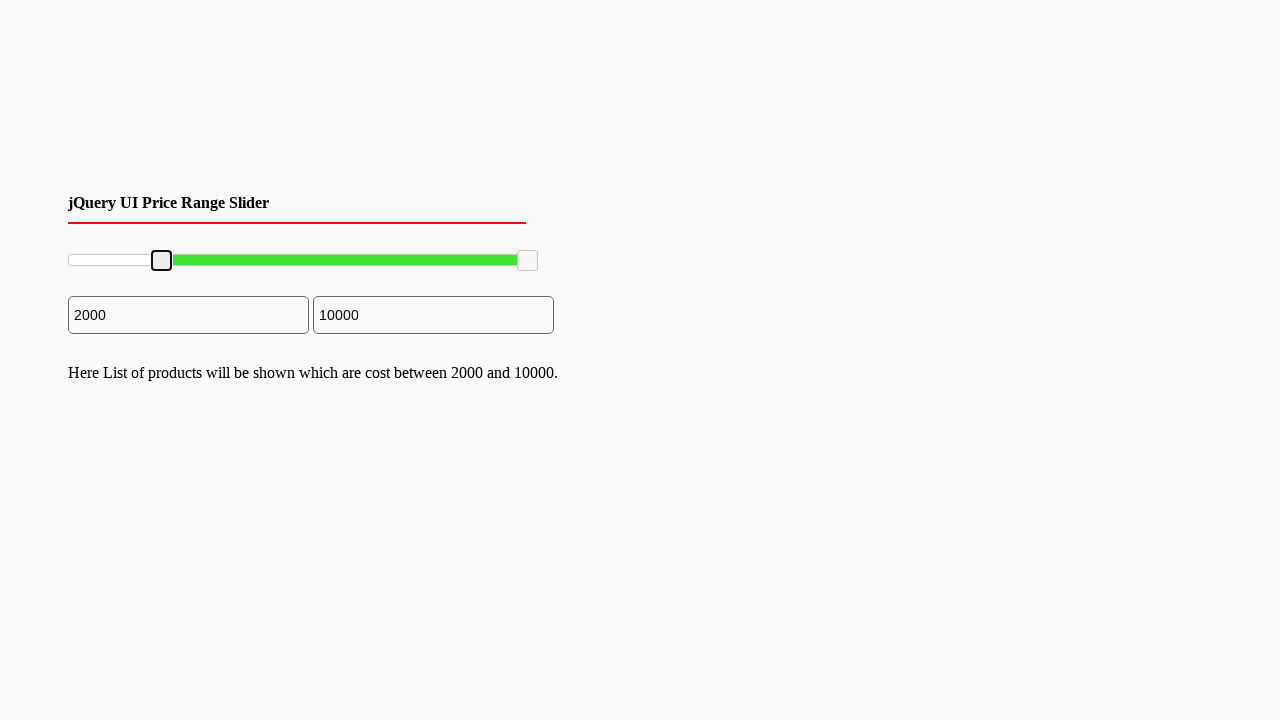

Moved mouse to minimum slider handle center at (162, 261)
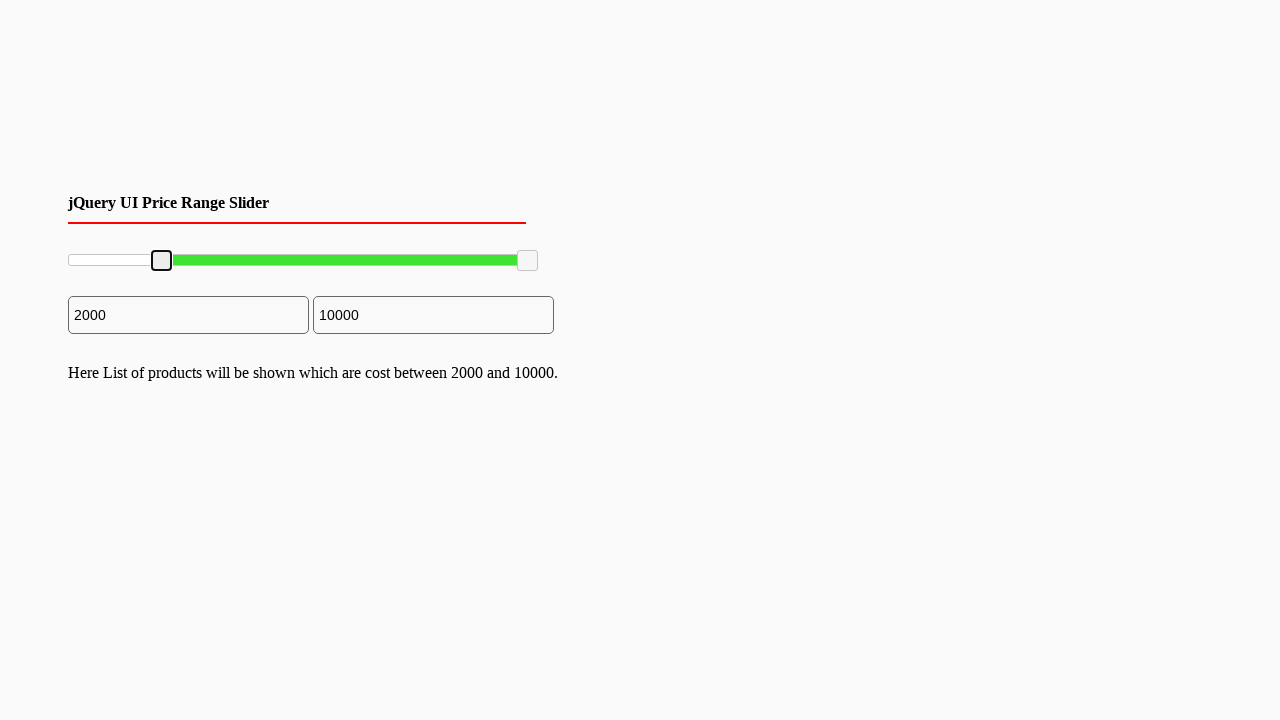

Pressed mouse button down on minimum slider at (162, 261)
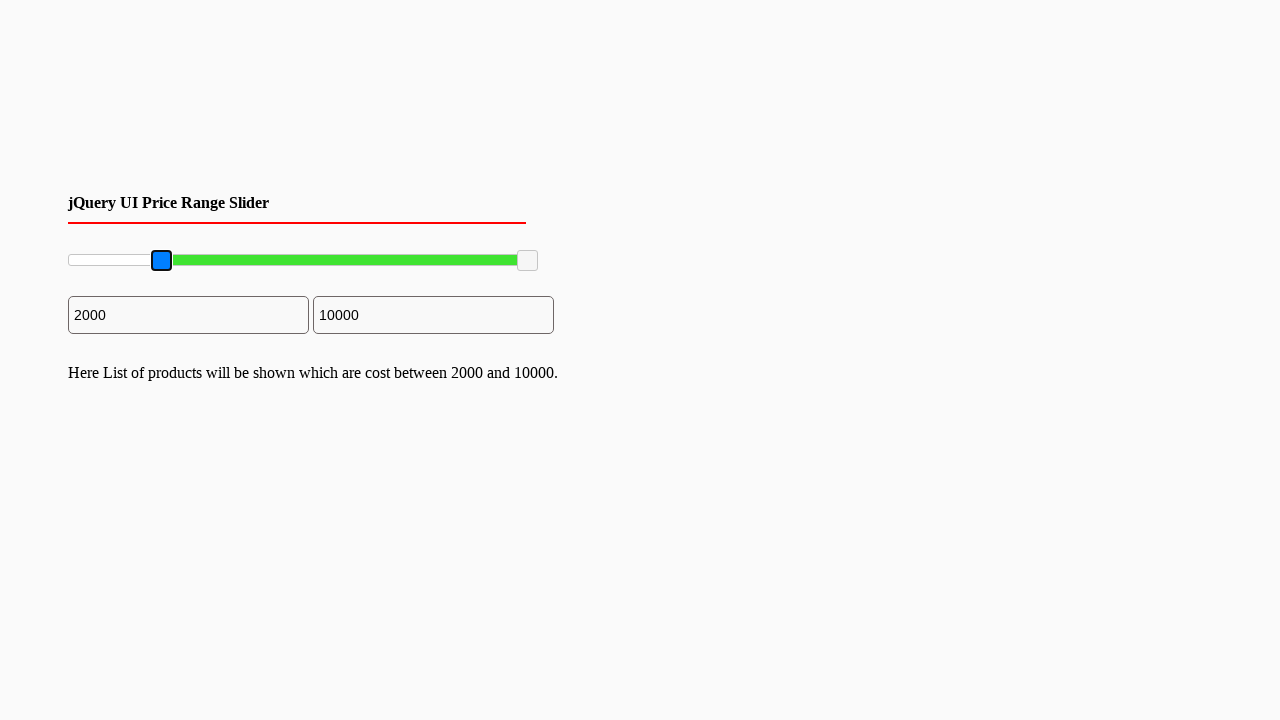

Dragged minimum slider to the right by 100 pixels at (262, 261)
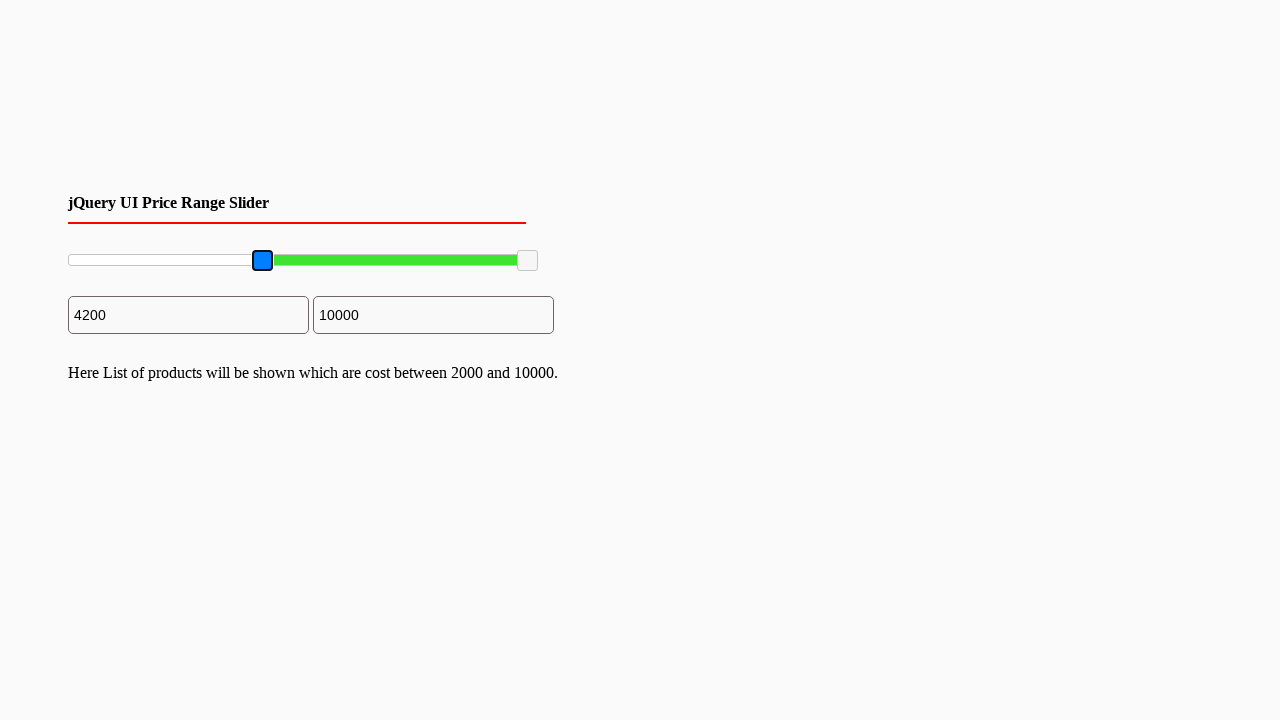

Released mouse button on minimum slider at (262, 261)
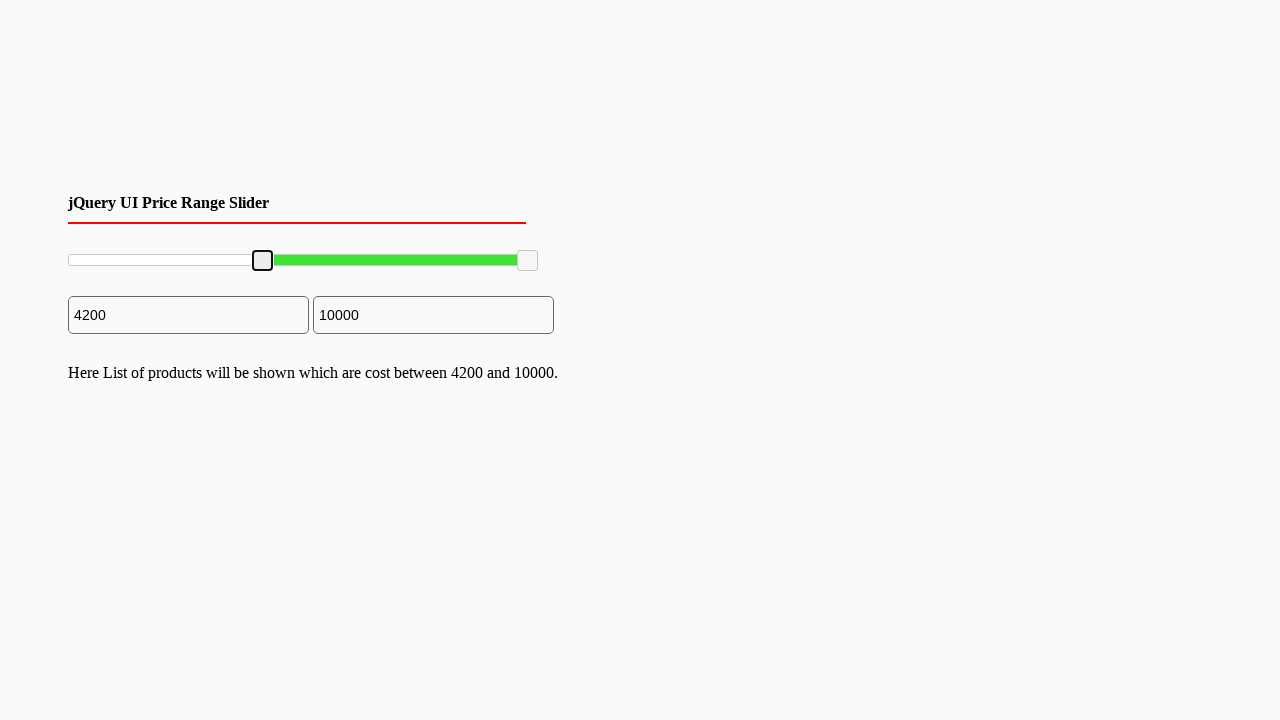

Located the maximum slider handle
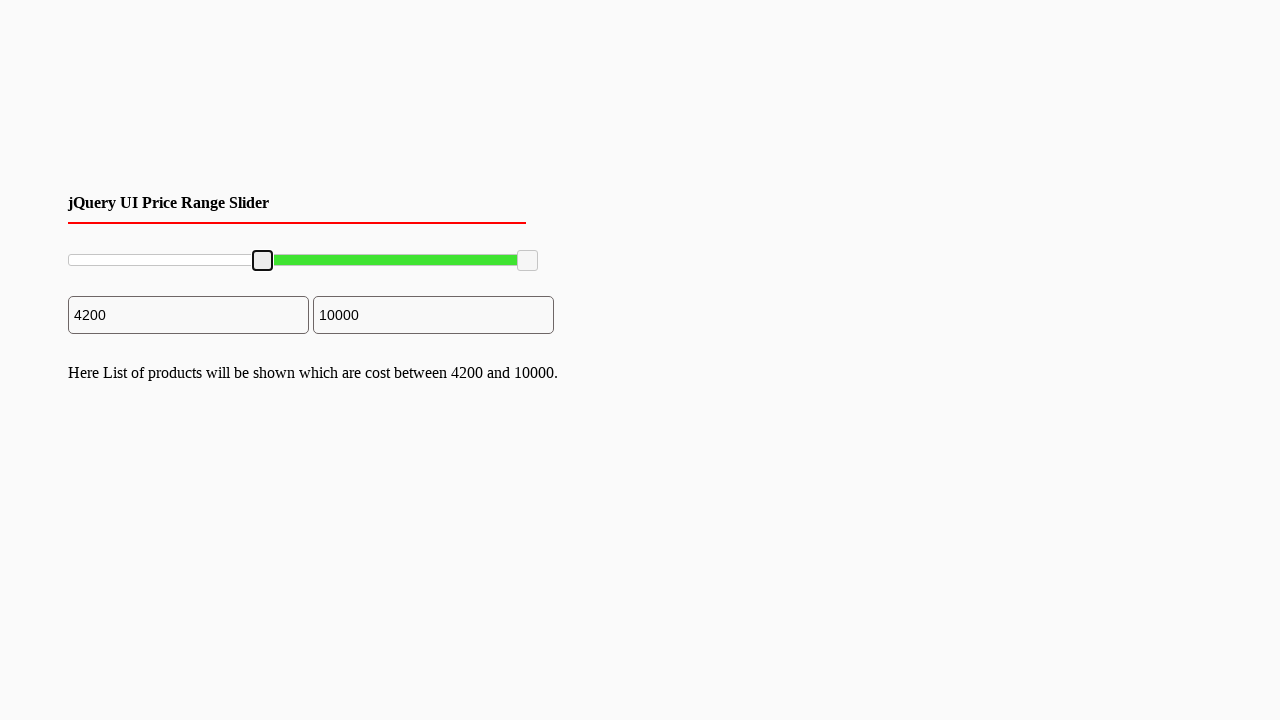

Moved mouse to maximum slider handle center at (528, 261)
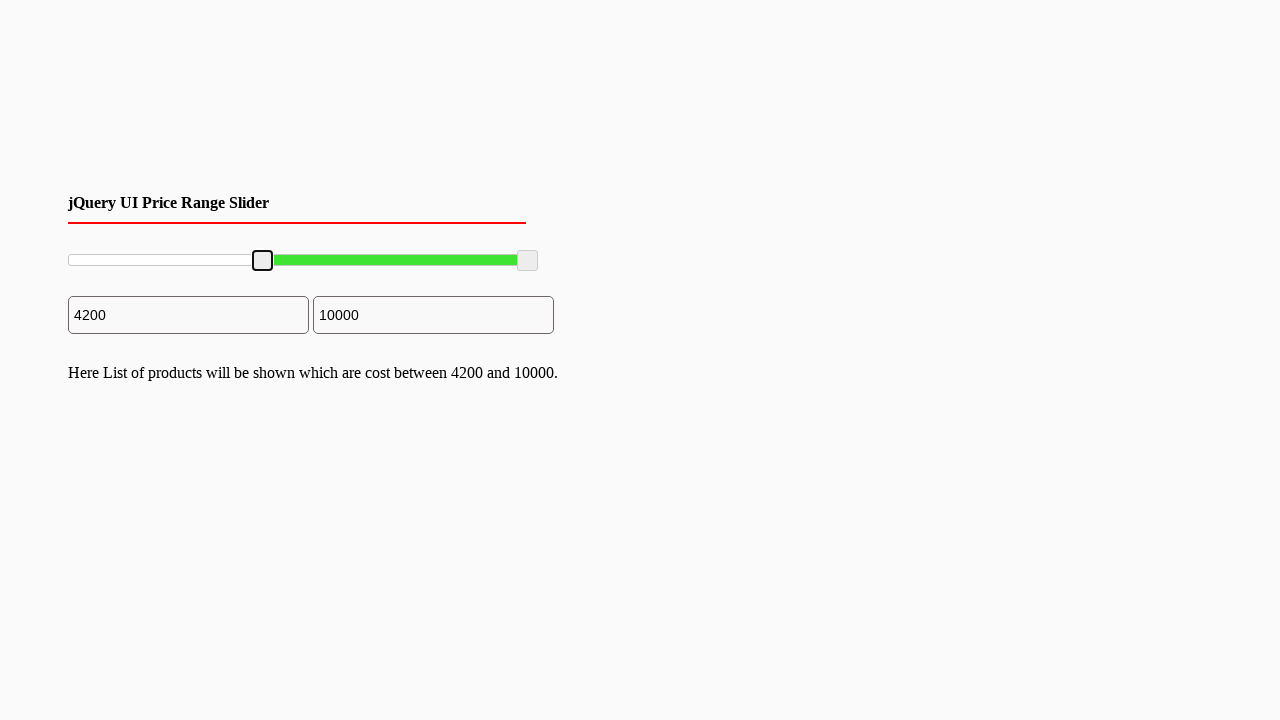

Pressed mouse button down on maximum slider at (528, 261)
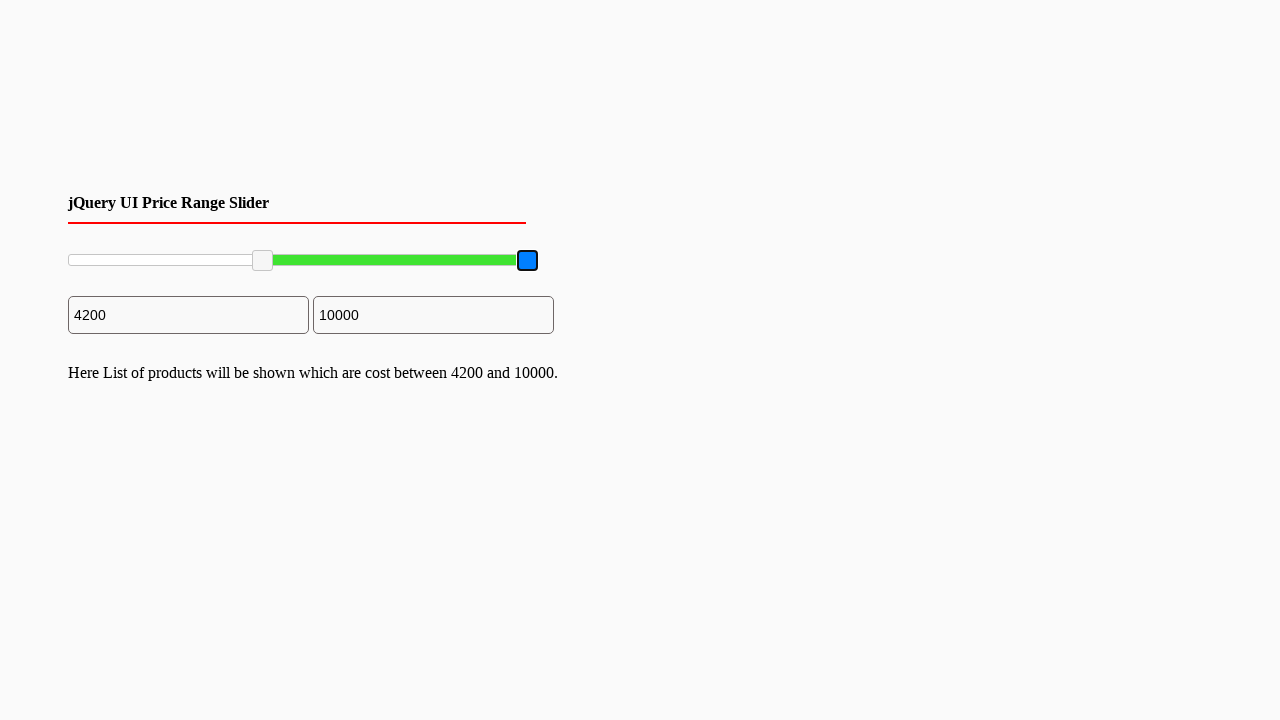

Dragged maximum slider to the left by 100 pixels at (428, 261)
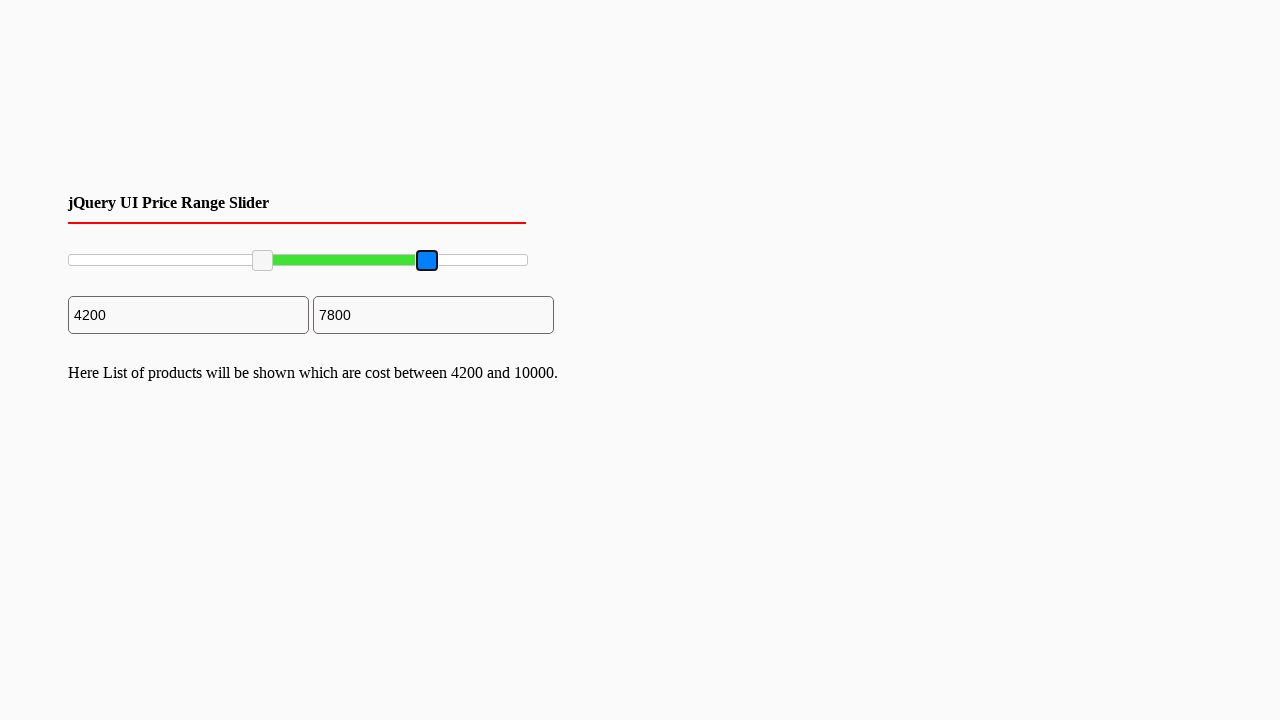

Released mouse button on maximum slider at (428, 261)
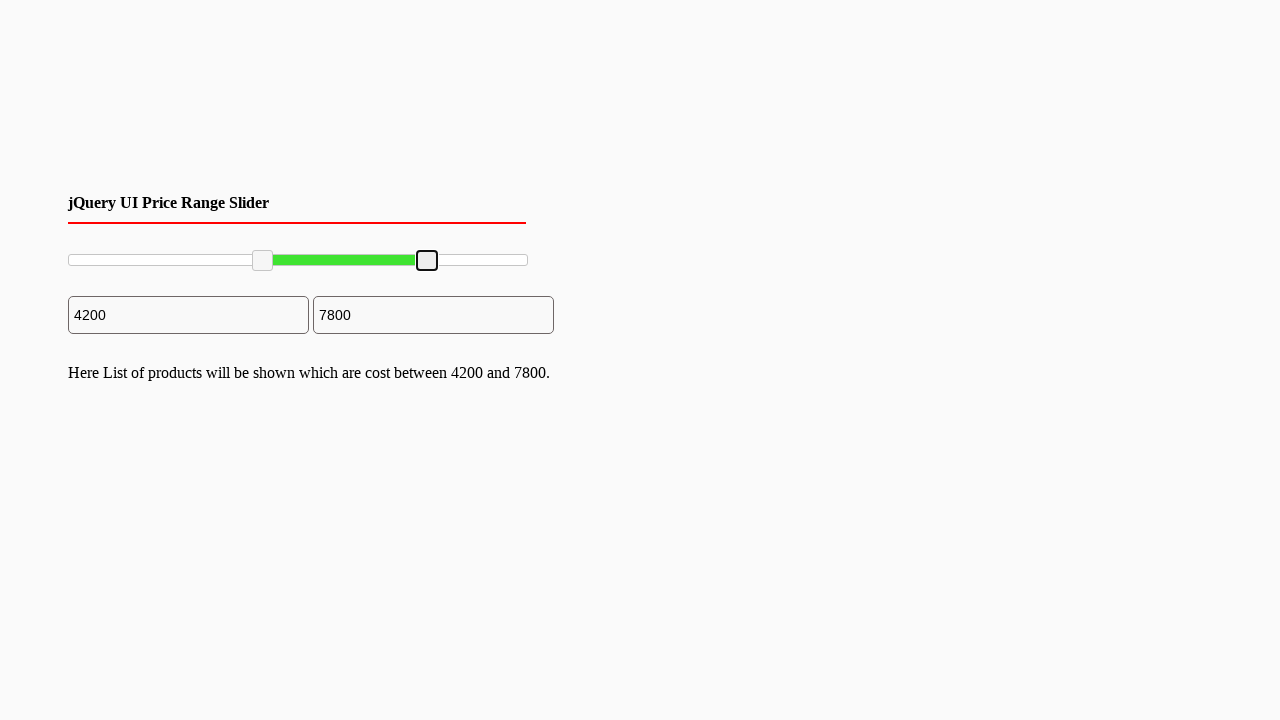

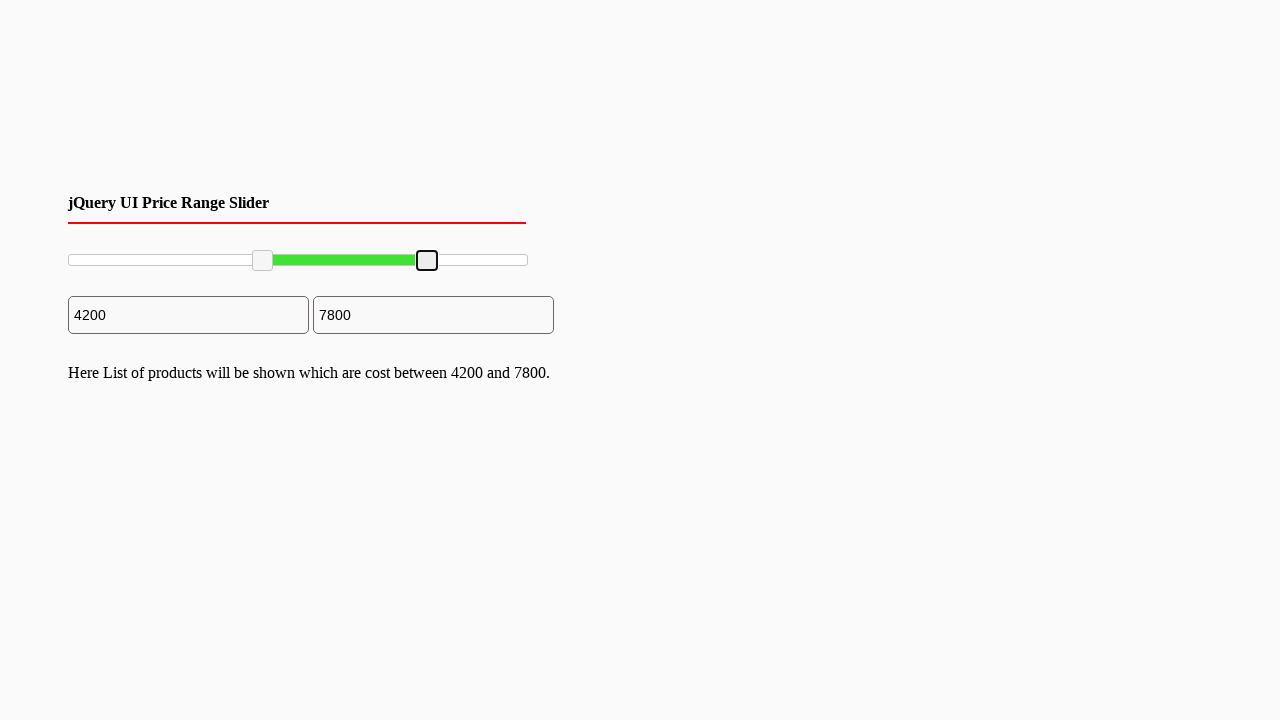